Navigates to a Selenium practice page and captures a screenshot to verify the page loads correctly

Starting URL: https://vctcpune.com/selenium/practice.html

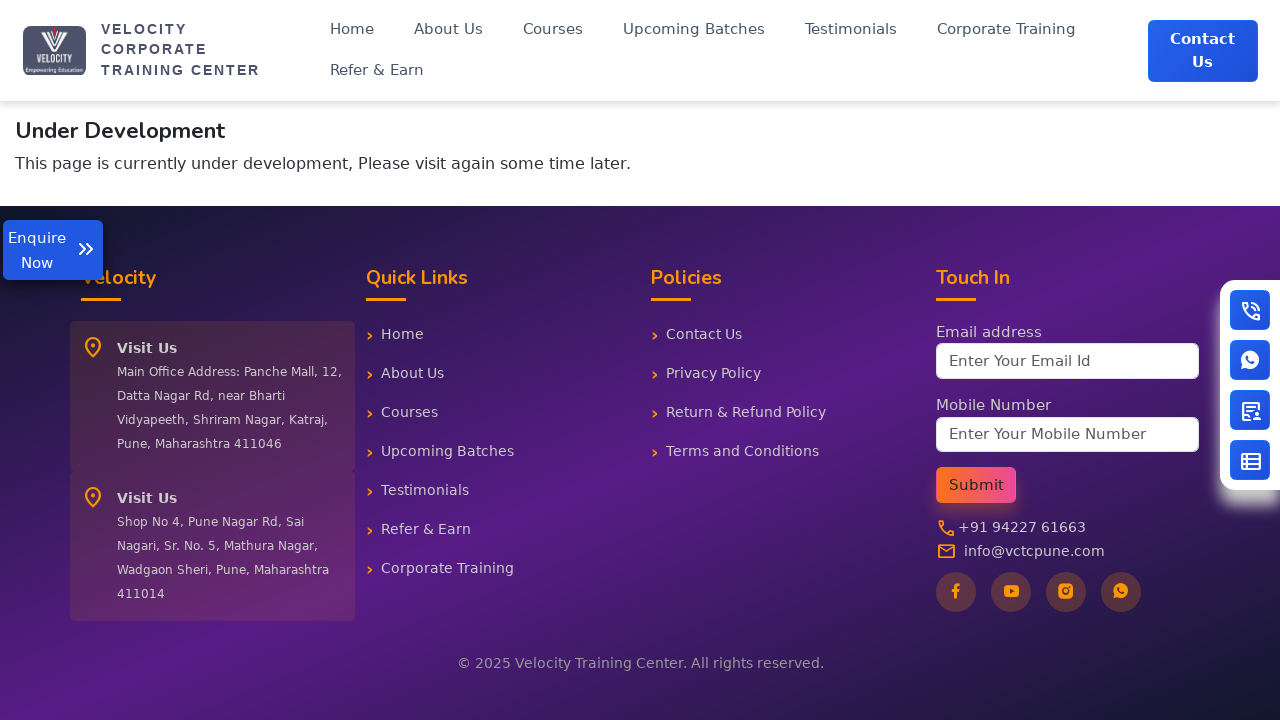

Waited for page to reach networkidle state
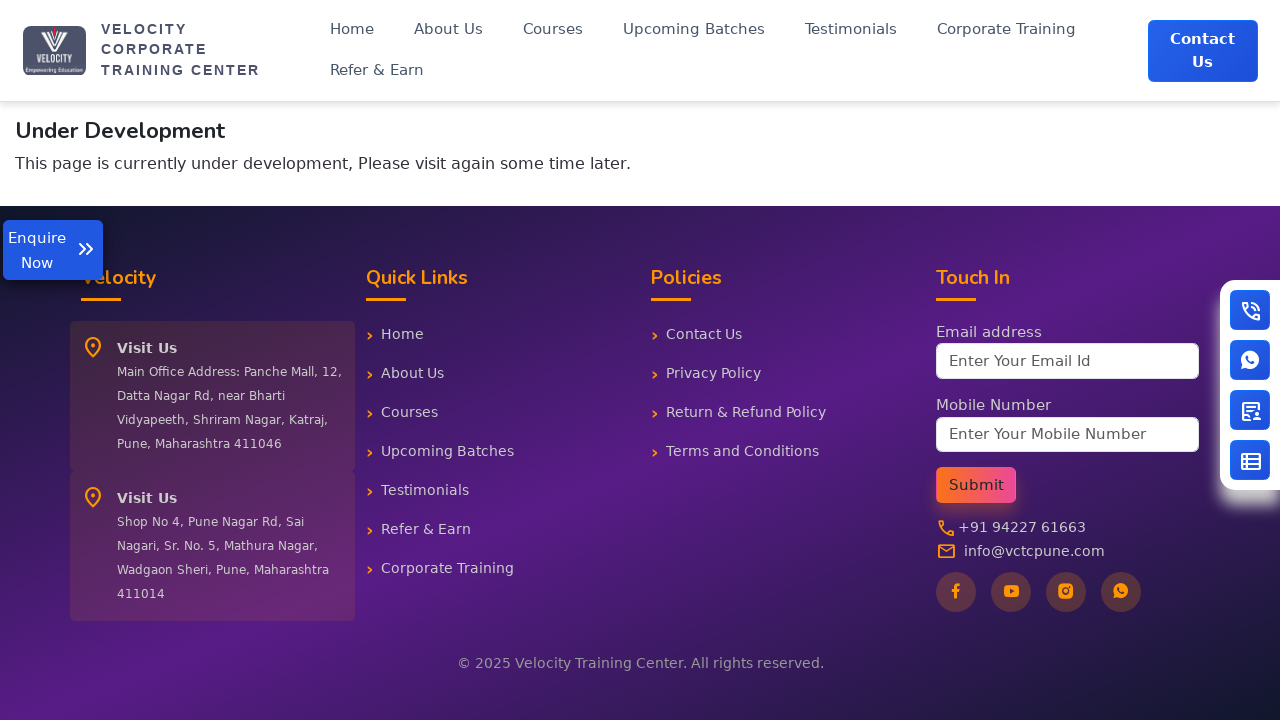

Captured screenshot to verify Selenium practice page loaded correctly
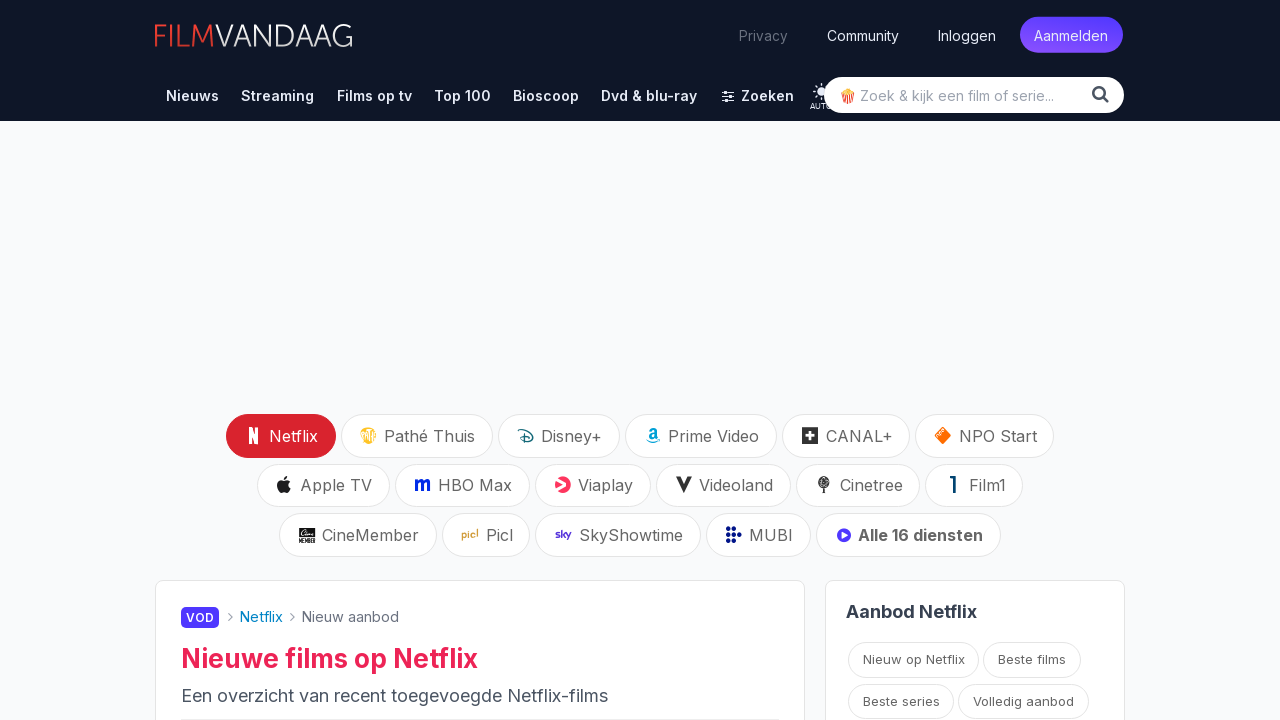

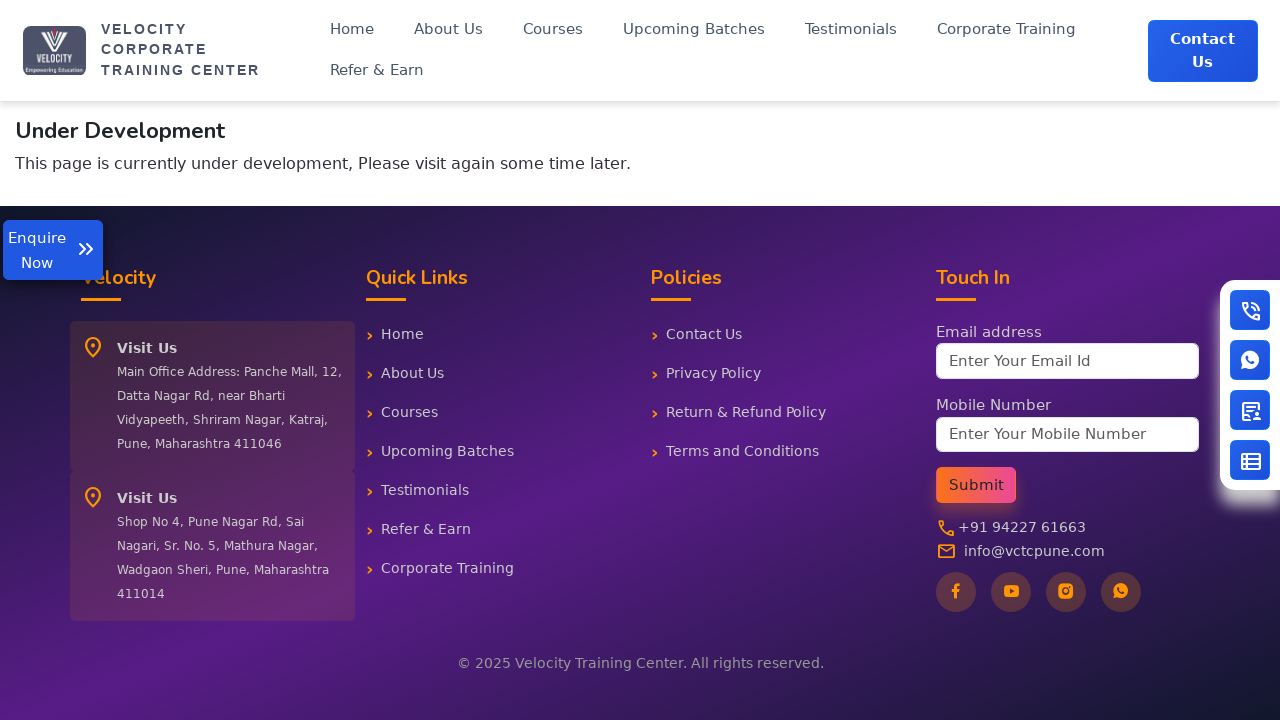